Tests JavaScript prompt dialog by entering text, first dismissing to verify null result, then accepting to verify entered text appears

Starting URL: https://automationfc.github.io/basic-form/index.html

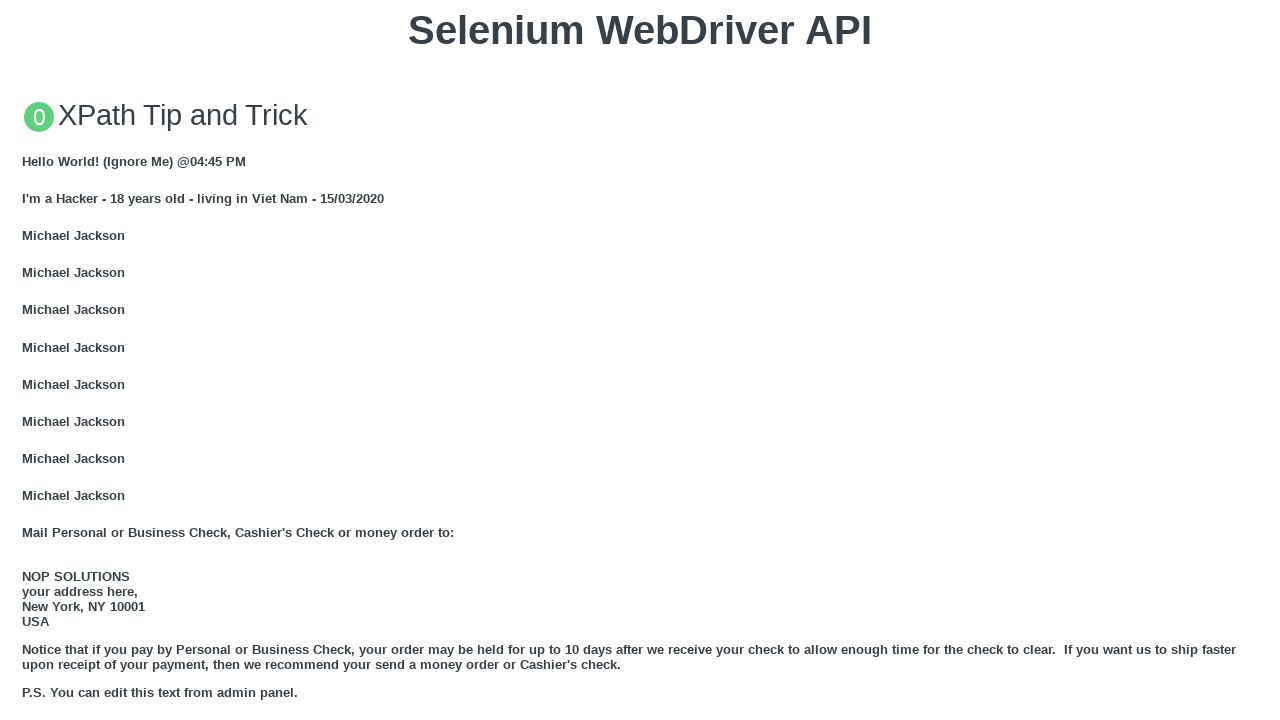

Set up dialog handler to dismiss first prompt
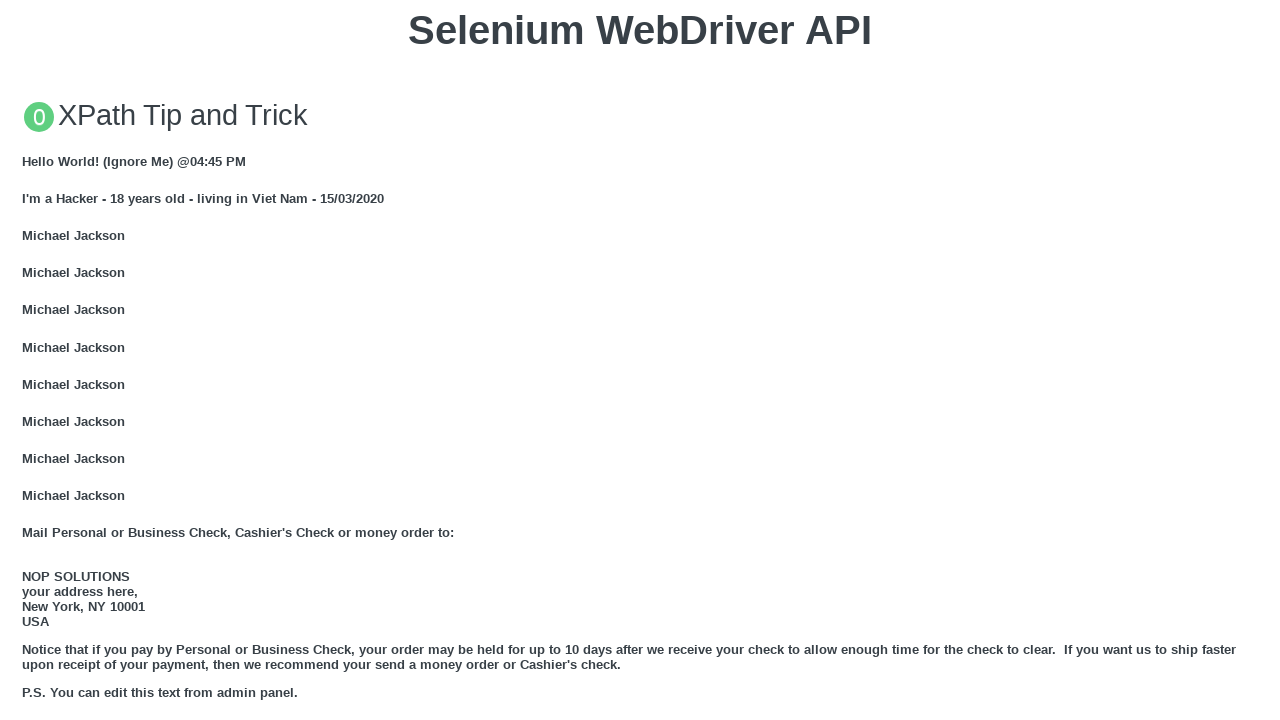

Clicked button to trigger JS prompt dialog at (640, 360) on xpath=//div[@class='example']//button[@onclick='jsPrompt()']
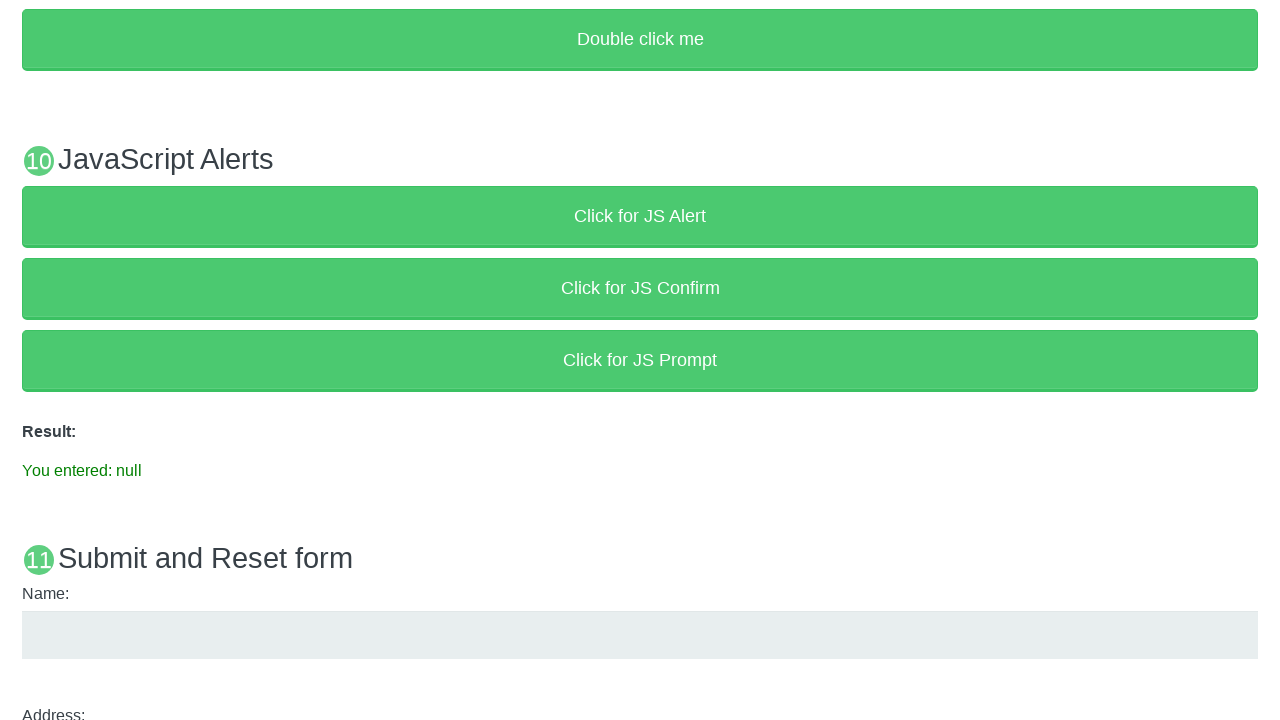

Waited for result paragraph after dismissing prompt
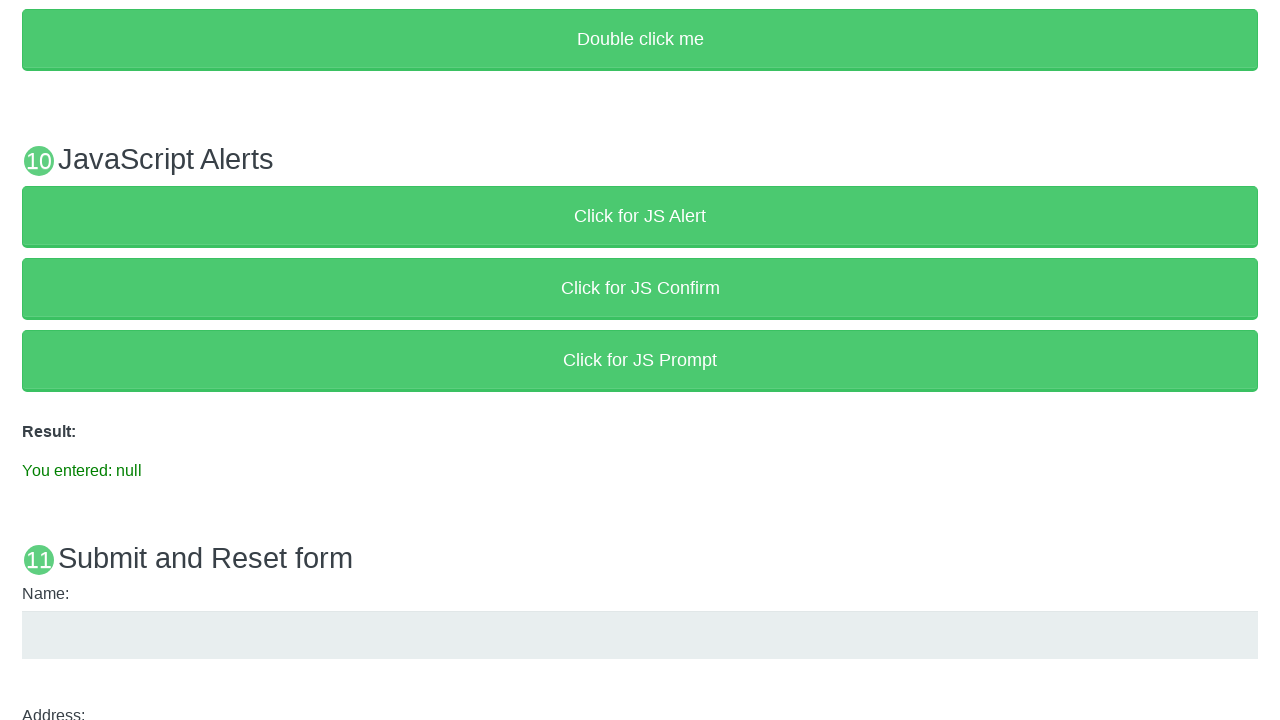

Set up dialog handler to accept prompt with text 'okbede'
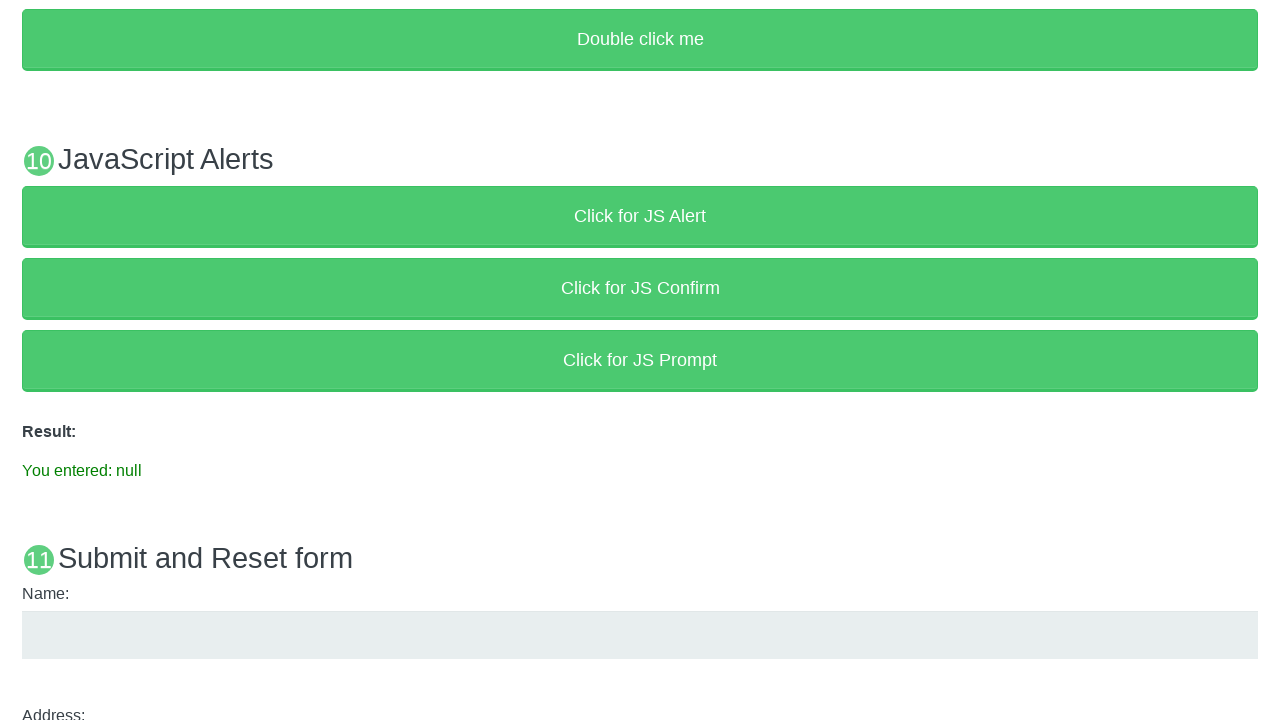

Clicked button to trigger JS prompt dialog again at (640, 360) on xpath=//div[@class='example']//button[@onclick='jsPrompt()']
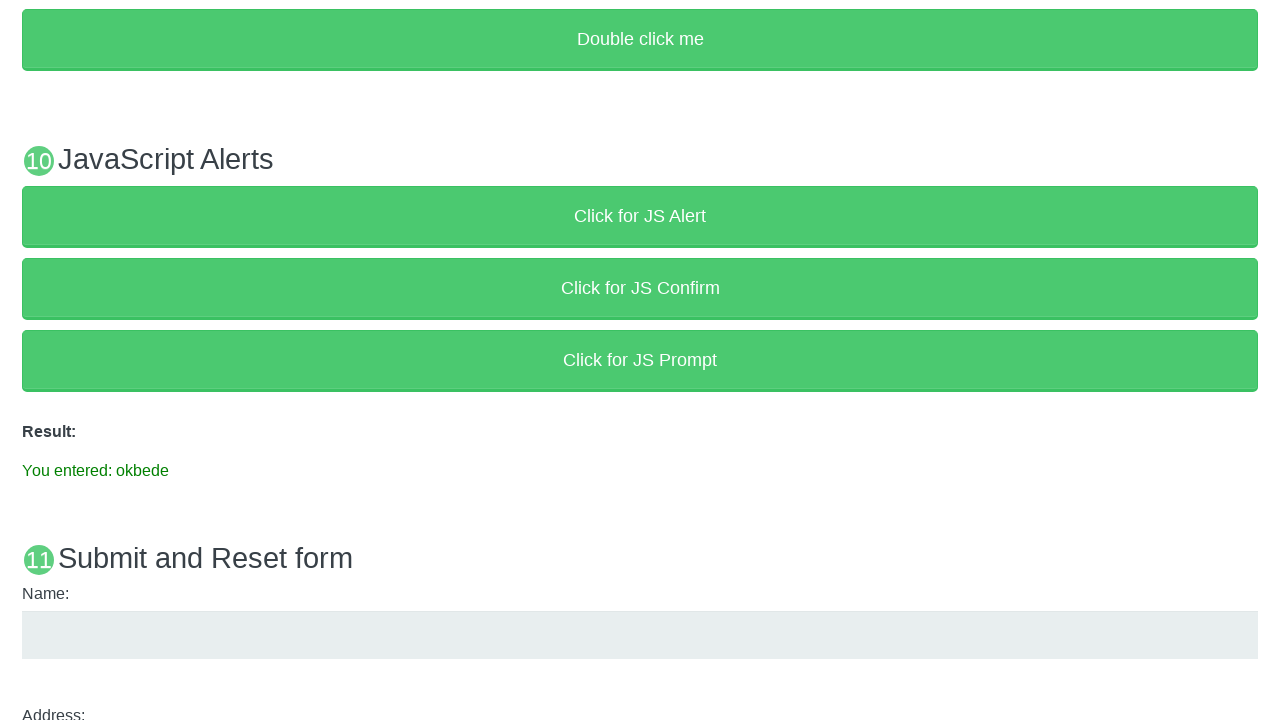

Waited for result paragraph after accepting prompt with entered text
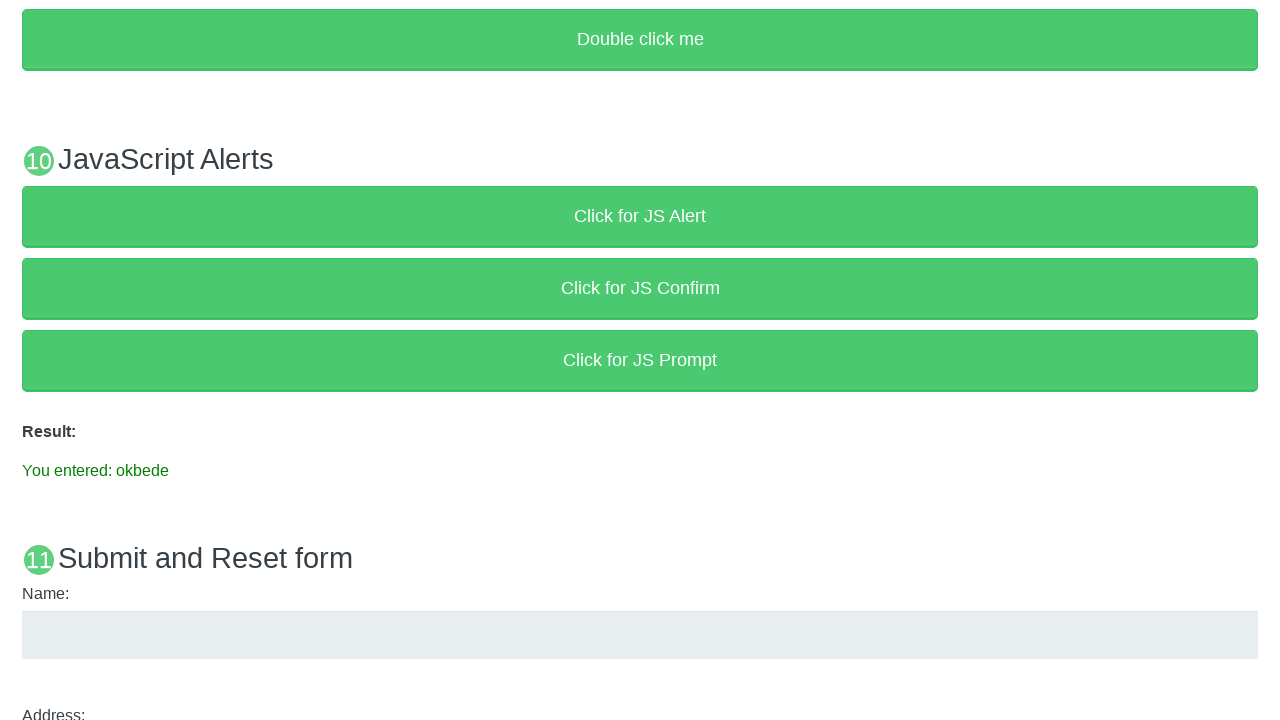

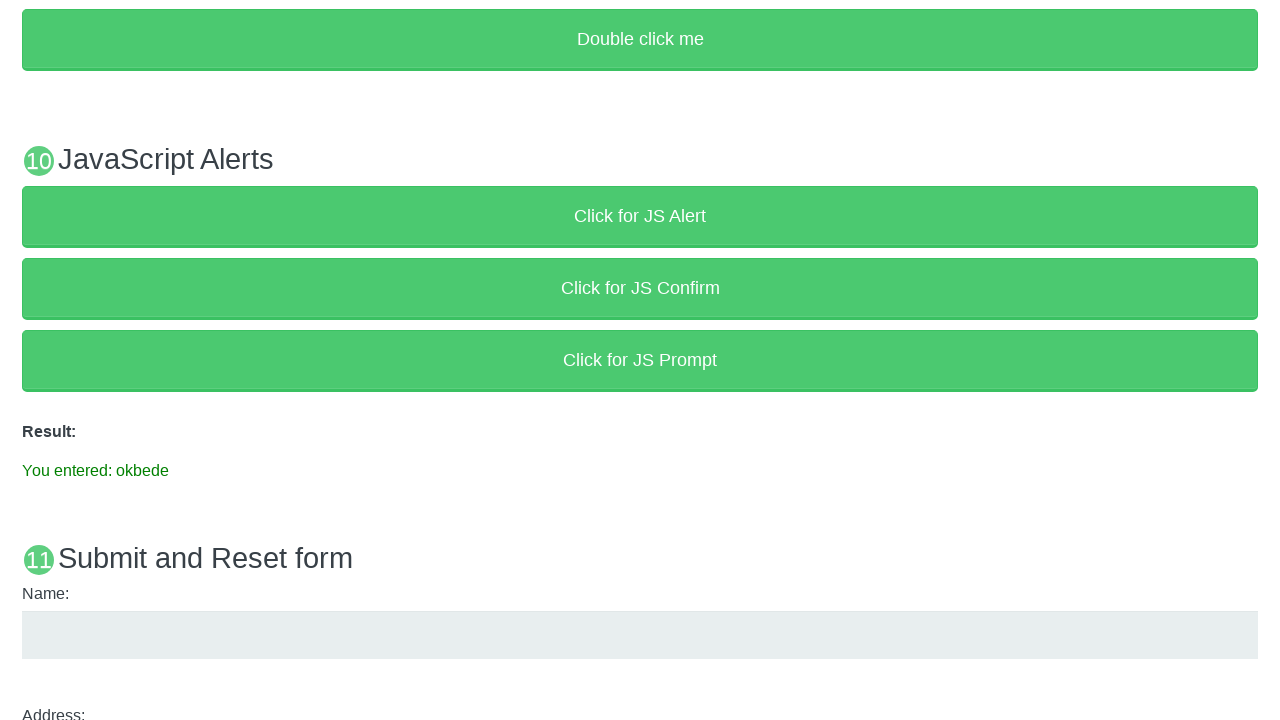